Navigates to a music app and clicks the registration link to verify it redirects to the registration page

Starting URL: https://qa.koel.app/

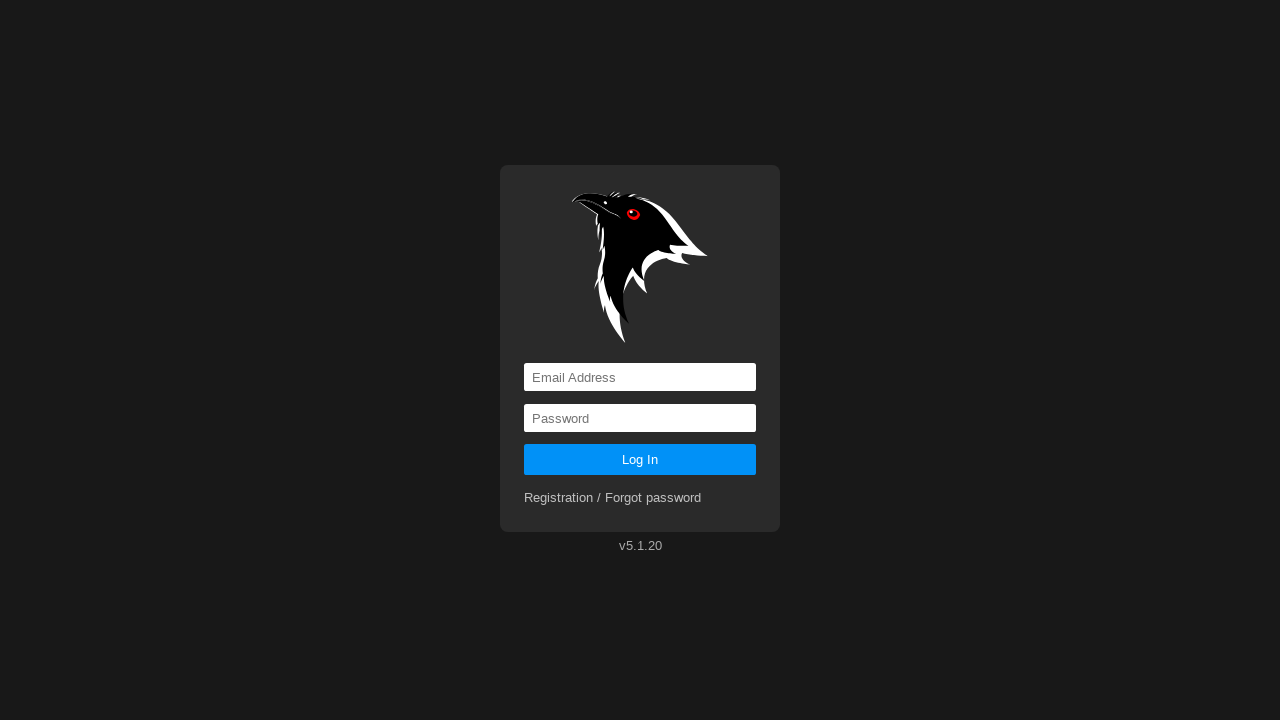

Clicked on the registration link at (613, 498) on a[href='registration']
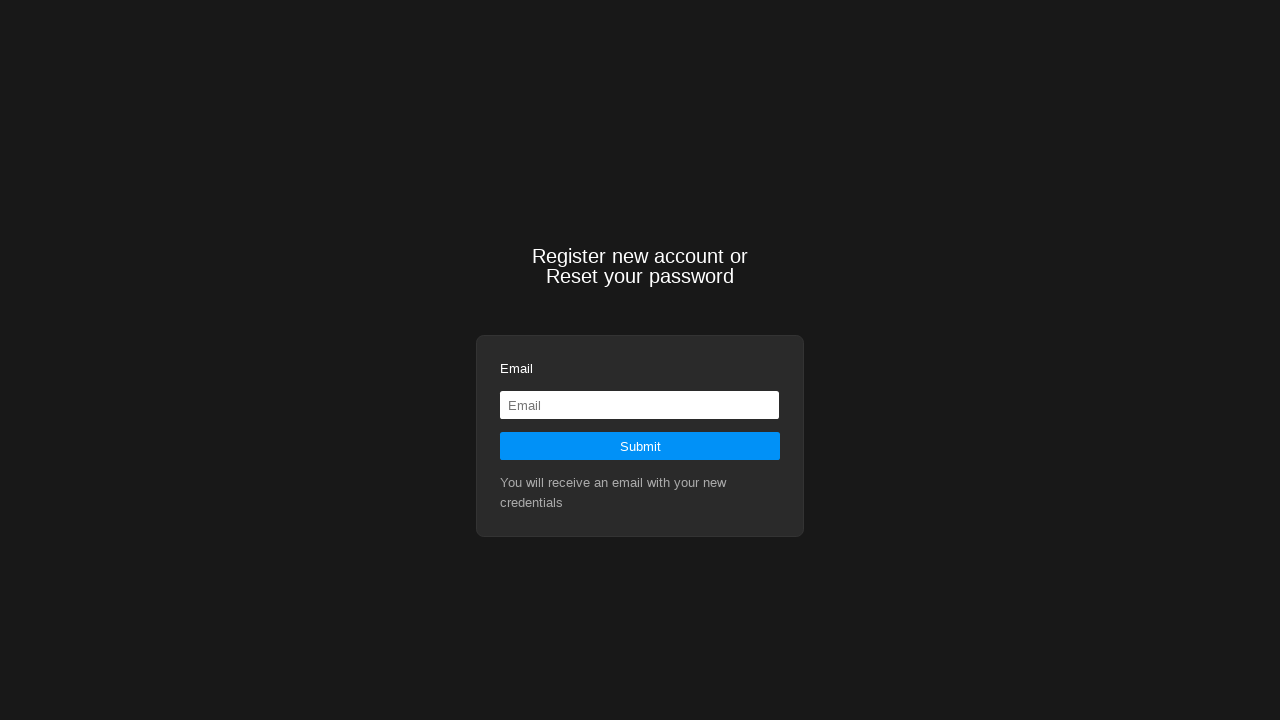

Verified navigation to registration page at https://qa.koel.app/registration
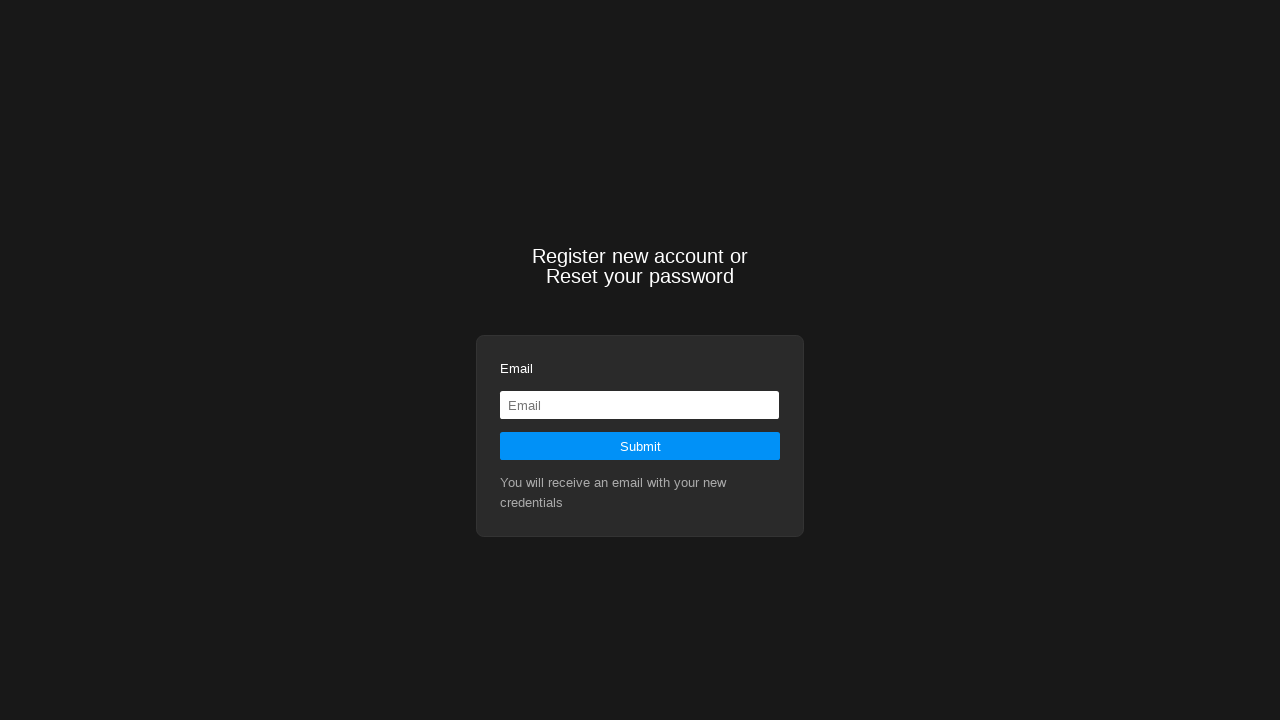

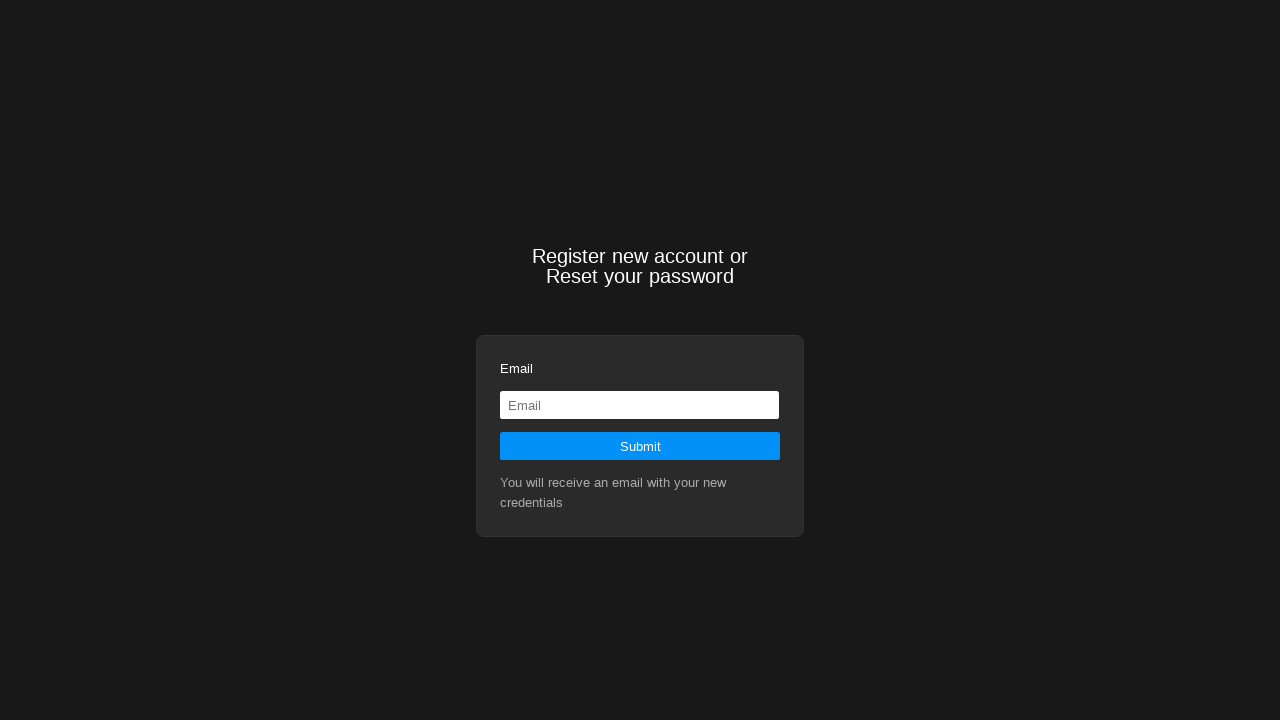